Tests that the currently applied filter is highlighted by clicking different filter links.

Starting URL: https://demo.playwright.dev/todomvc

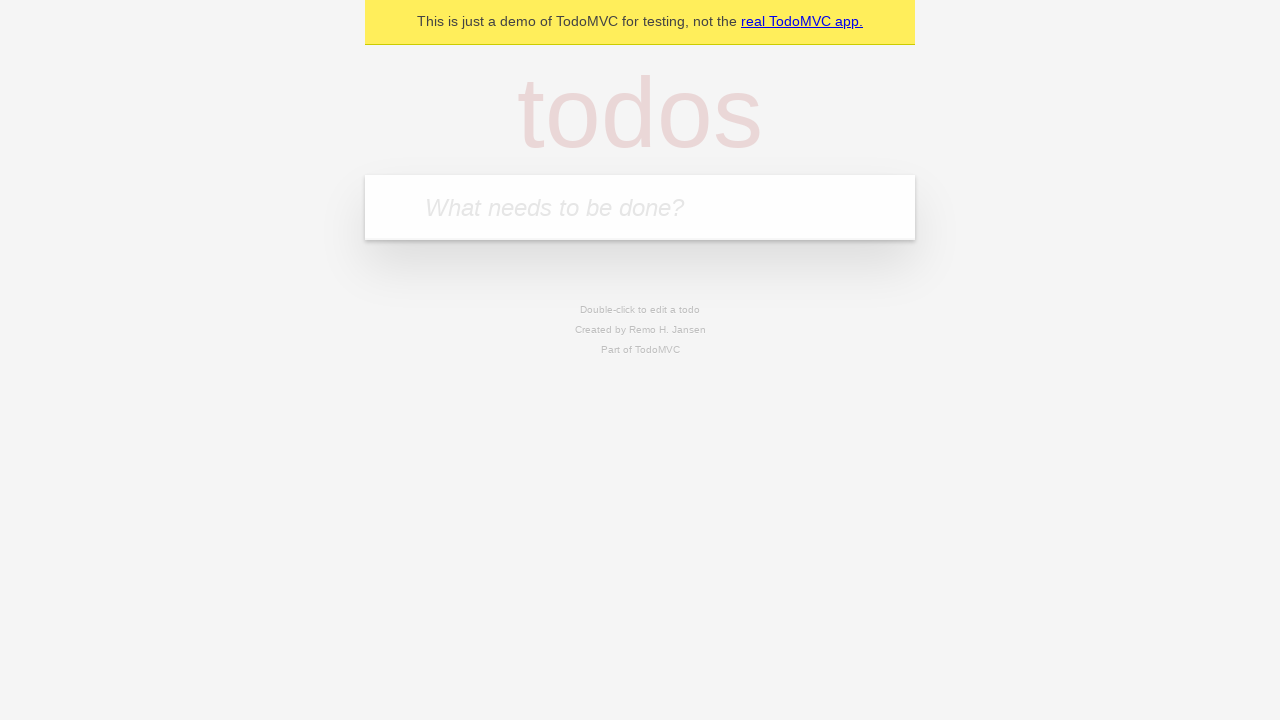

Filled todo input with 'buy some cheese' on internal:attr=[placeholder="What needs to be done?"i]
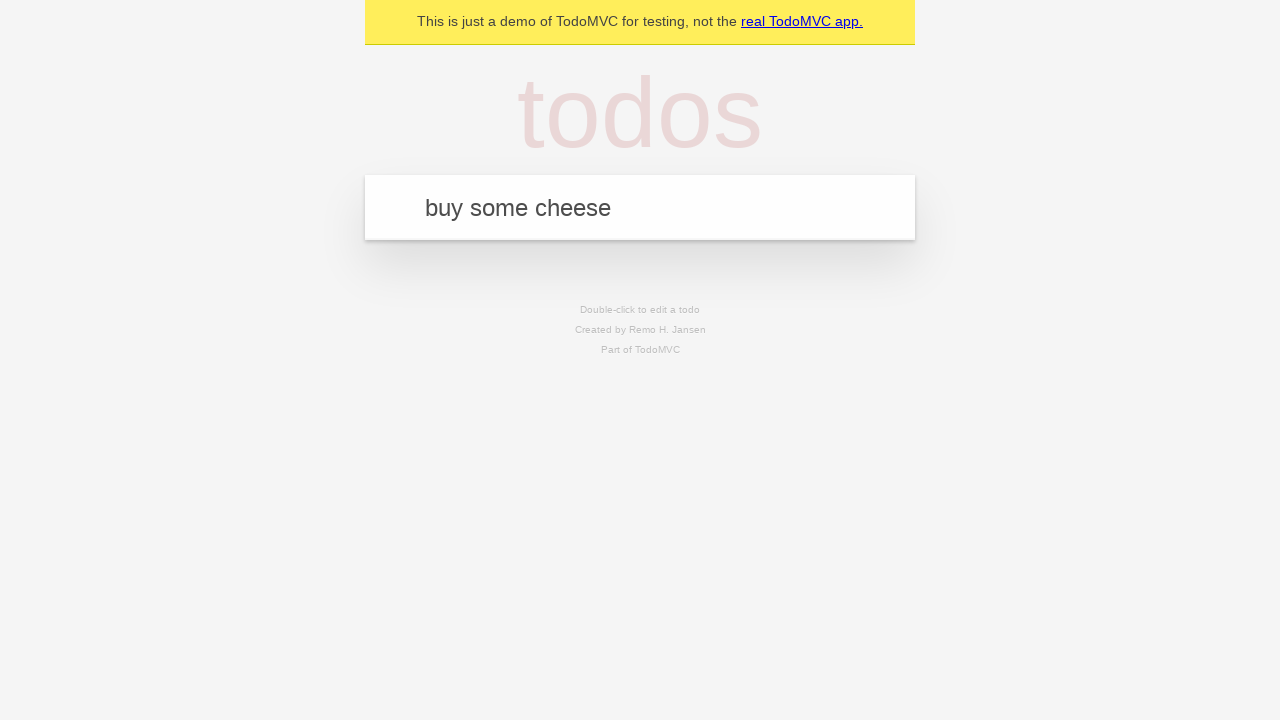

Pressed Enter to add first todo on internal:attr=[placeholder="What needs to be done?"i]
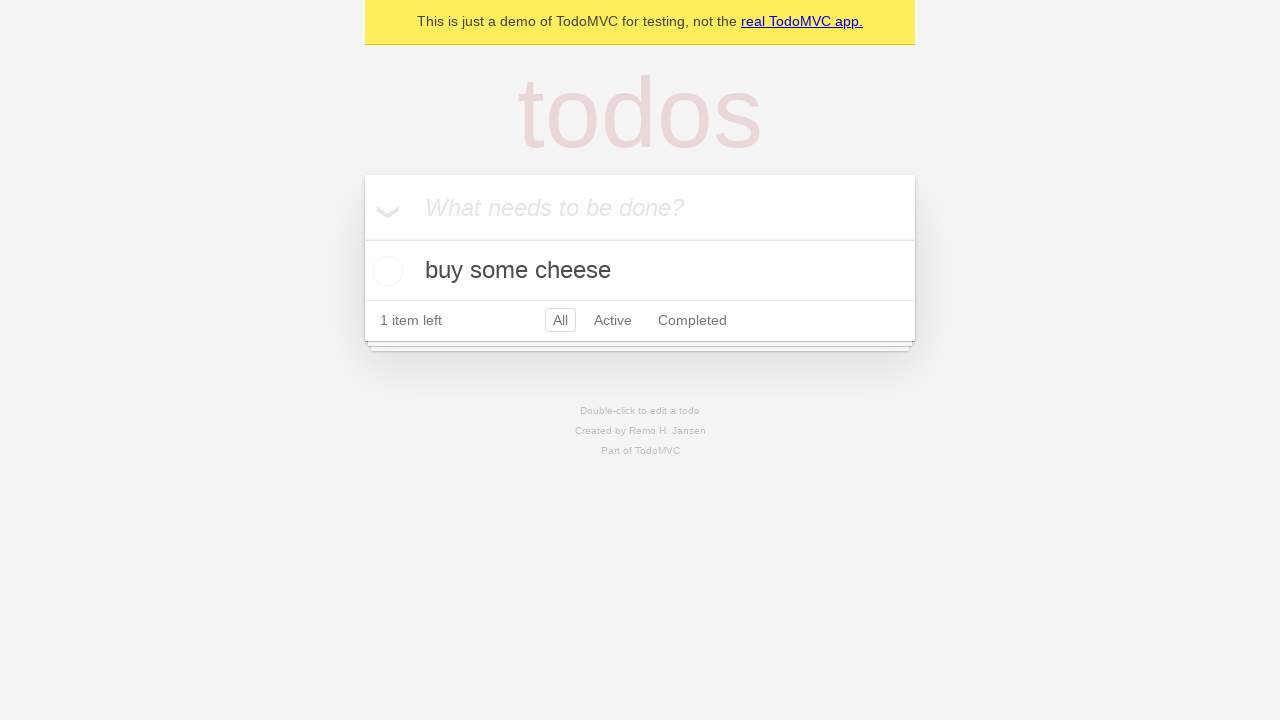

Filled todo input with 'feed the cat' on internal:attr=[placeholder="What needs to be done?"i]
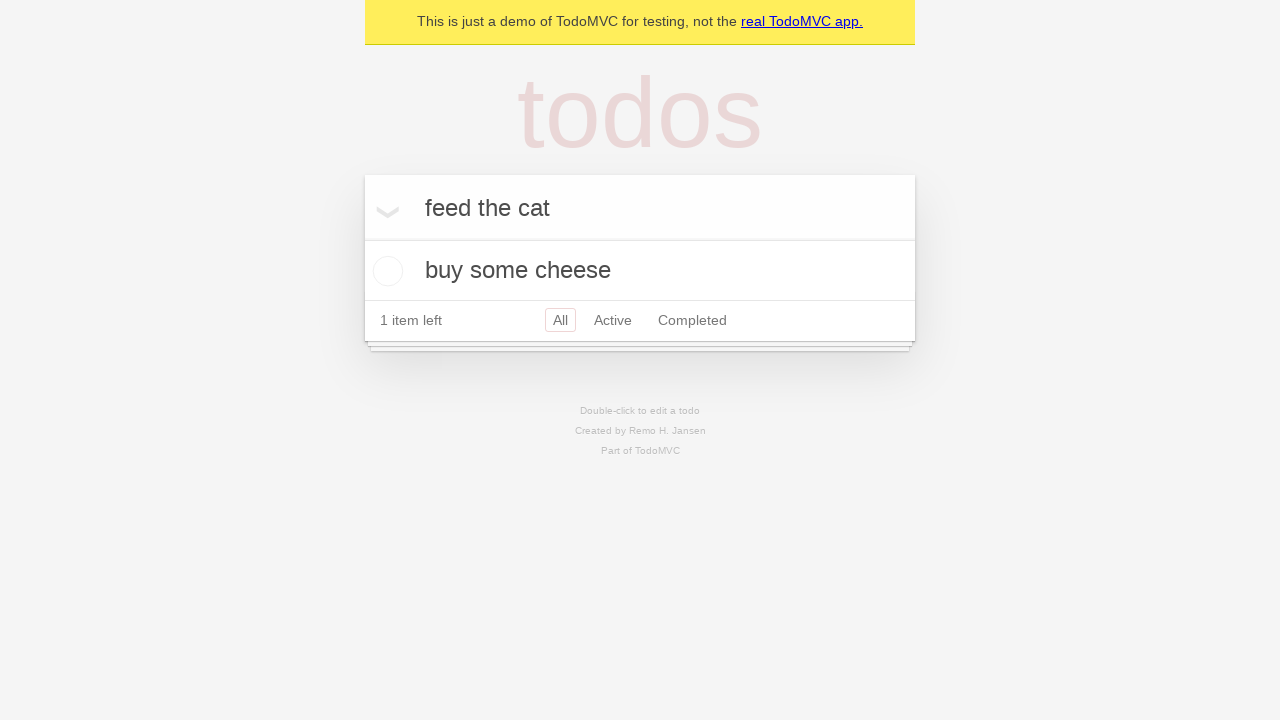

Pressed Enter to add second todo on internal:attr=[placeholder="What needs to be done?"i]
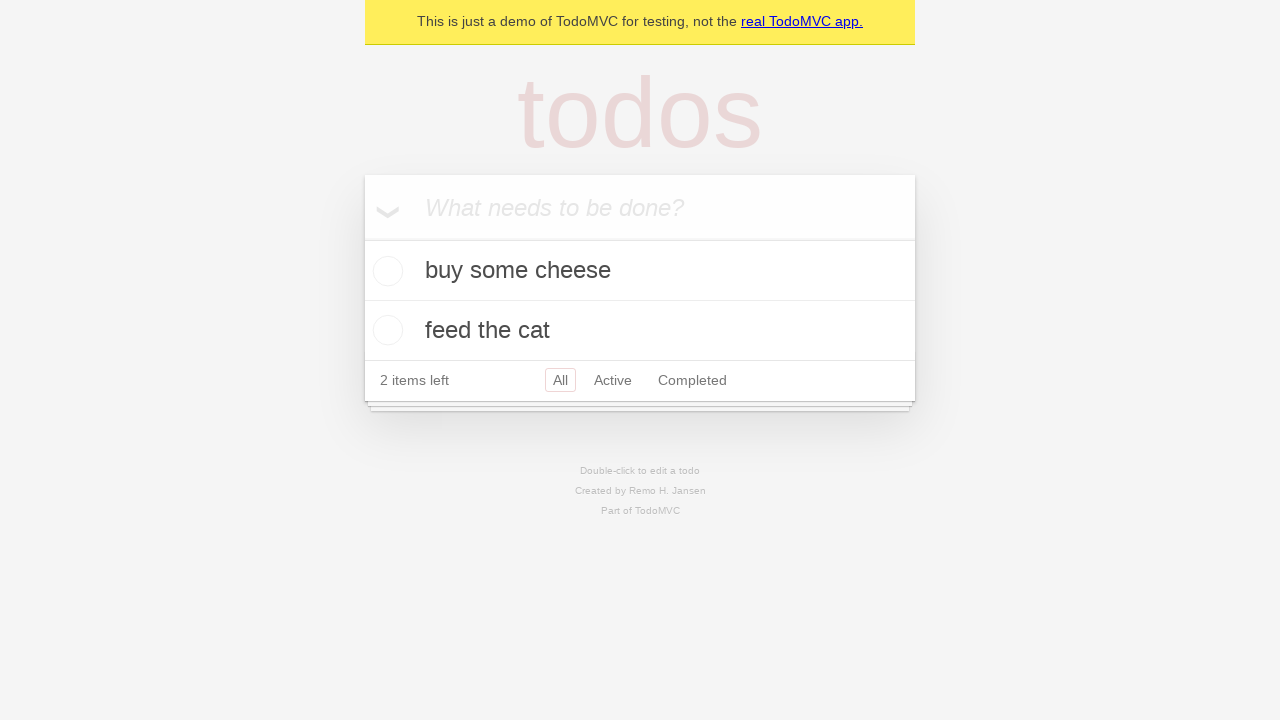

Filled todo input with 'book a doctors appointment' on internal:attr=[placeholder="What needs to be done?"i]
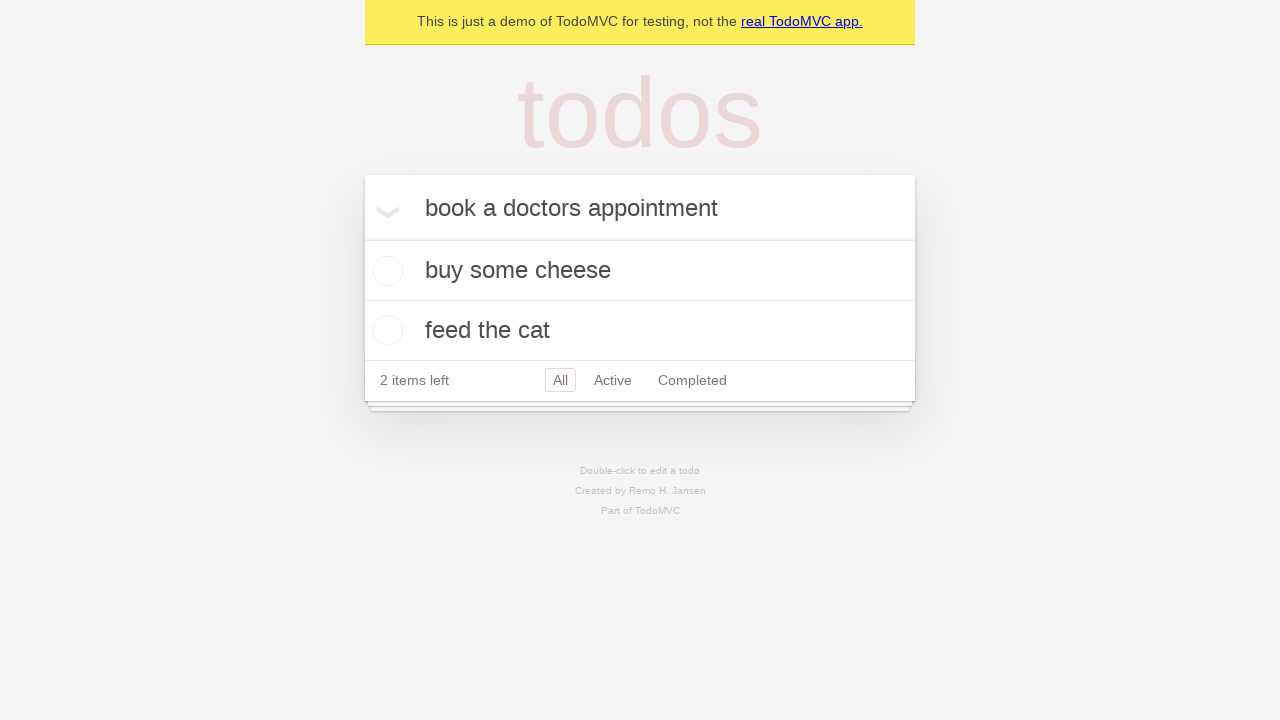

Pressed Enter to add third todo on internal:attr=[placeholder="What needs to be done?"i]
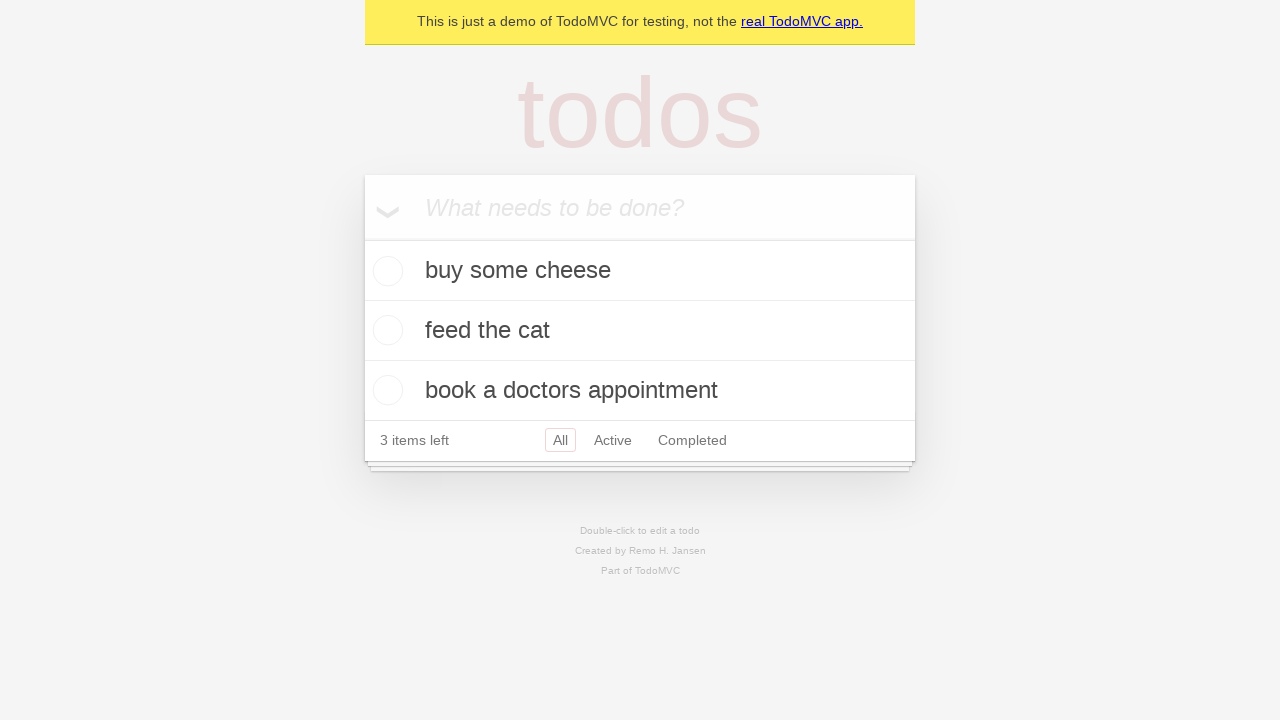

Clicked Active filter to highlight currently applied filter at (613, 440) on internal:role=link[name="Active"i]
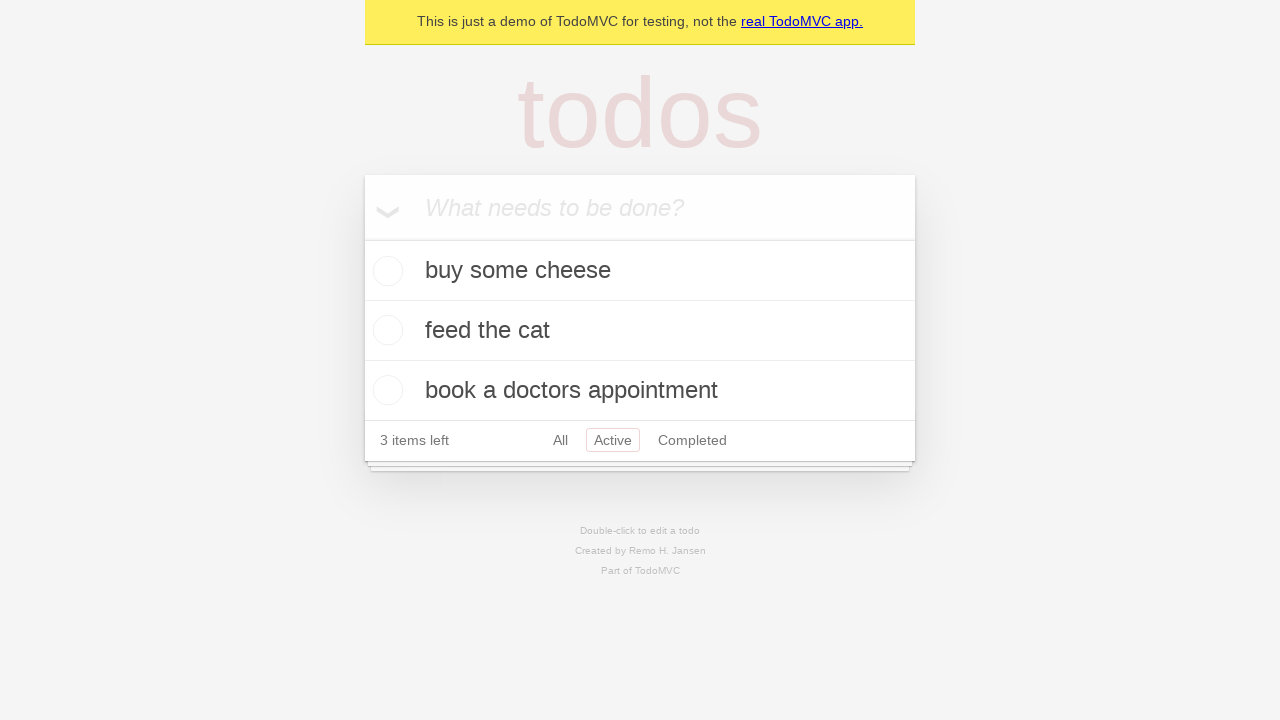

Clicked Completed filter to highlight currently applied filter at (692, 440) on internal:role=link[name="Completed"i]
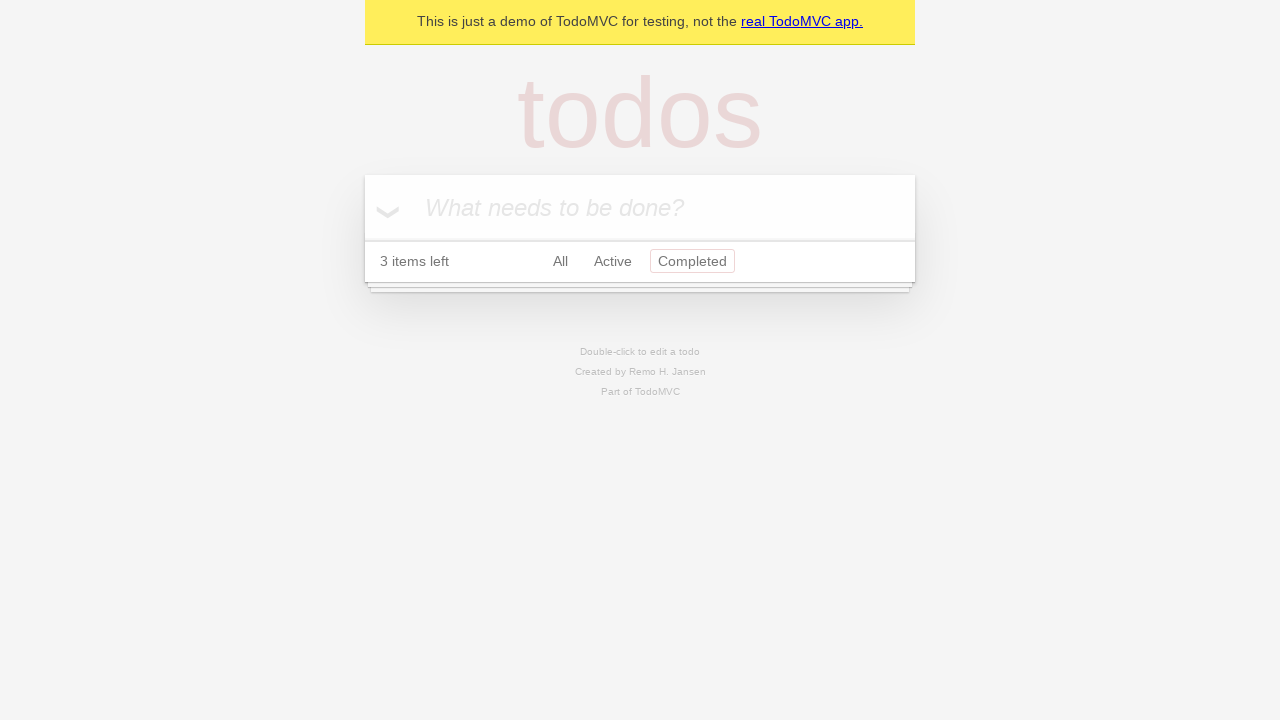

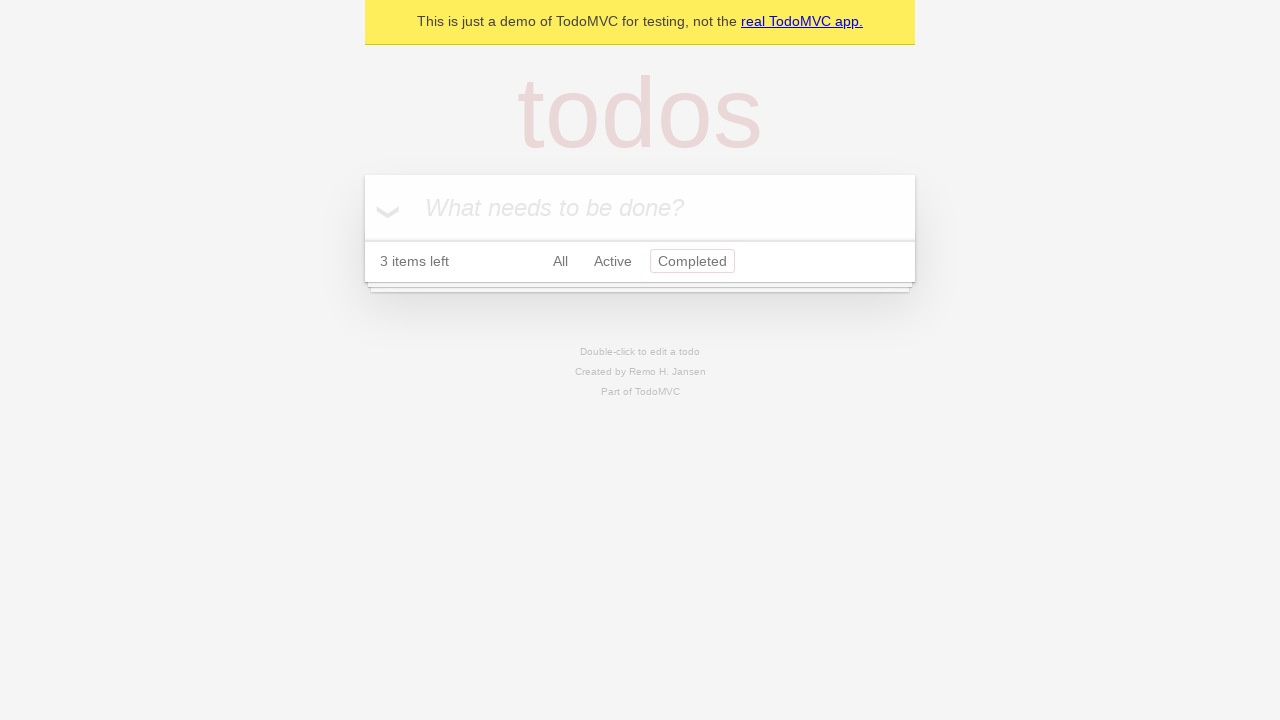